Navigates to the KRN Informatix website and verifies the page title matches the expected value for a software testing training company.

Starting URL: https://krninformatix.com/

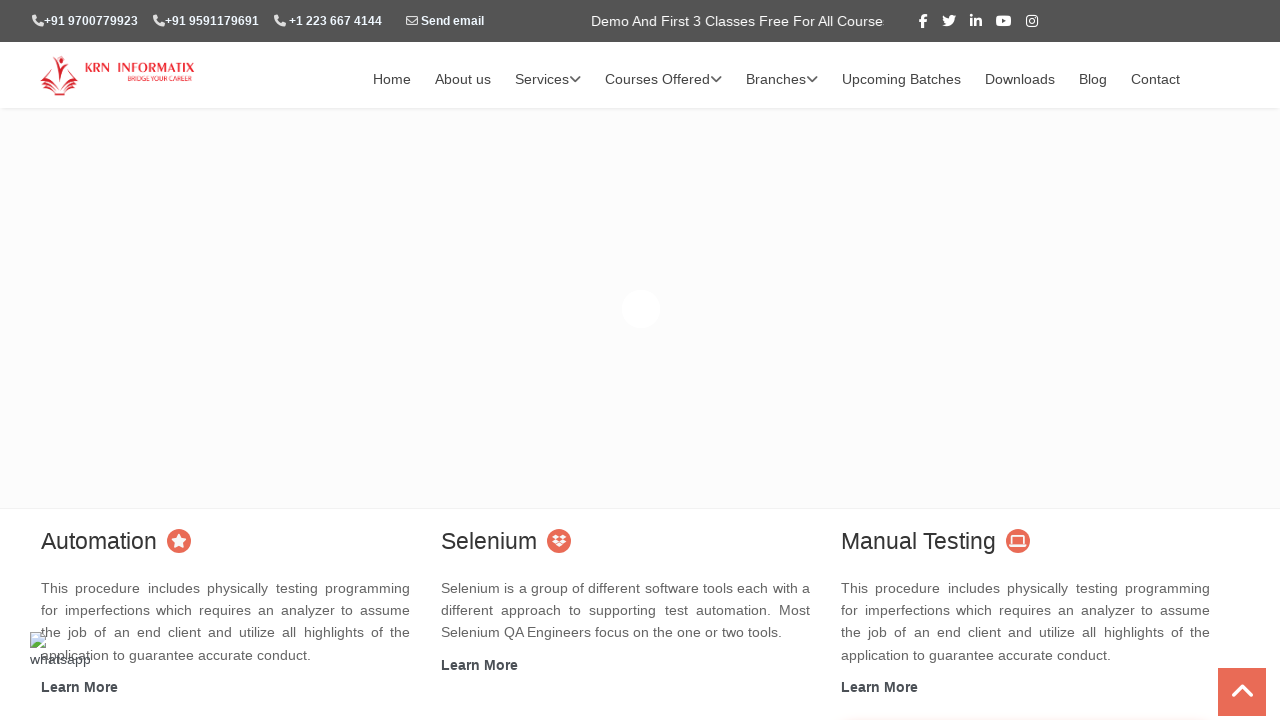

Waited for page to load (domcontentloaded state)
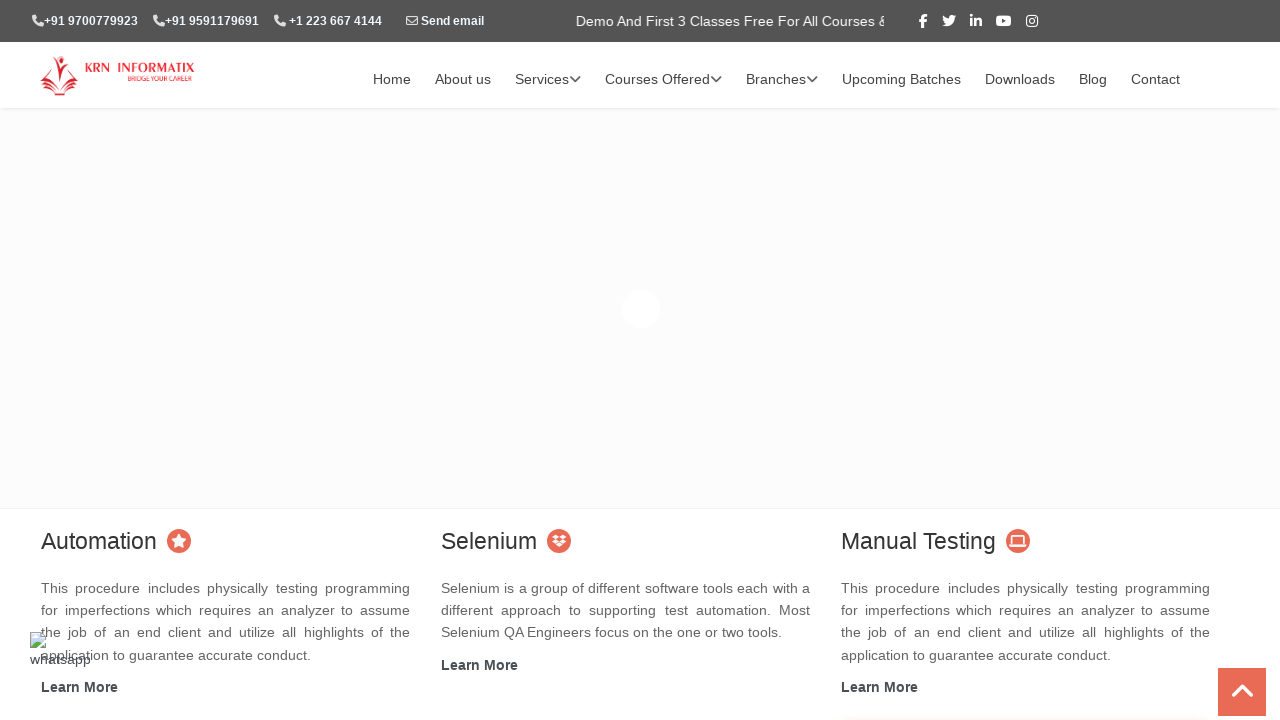

Retrieved page title
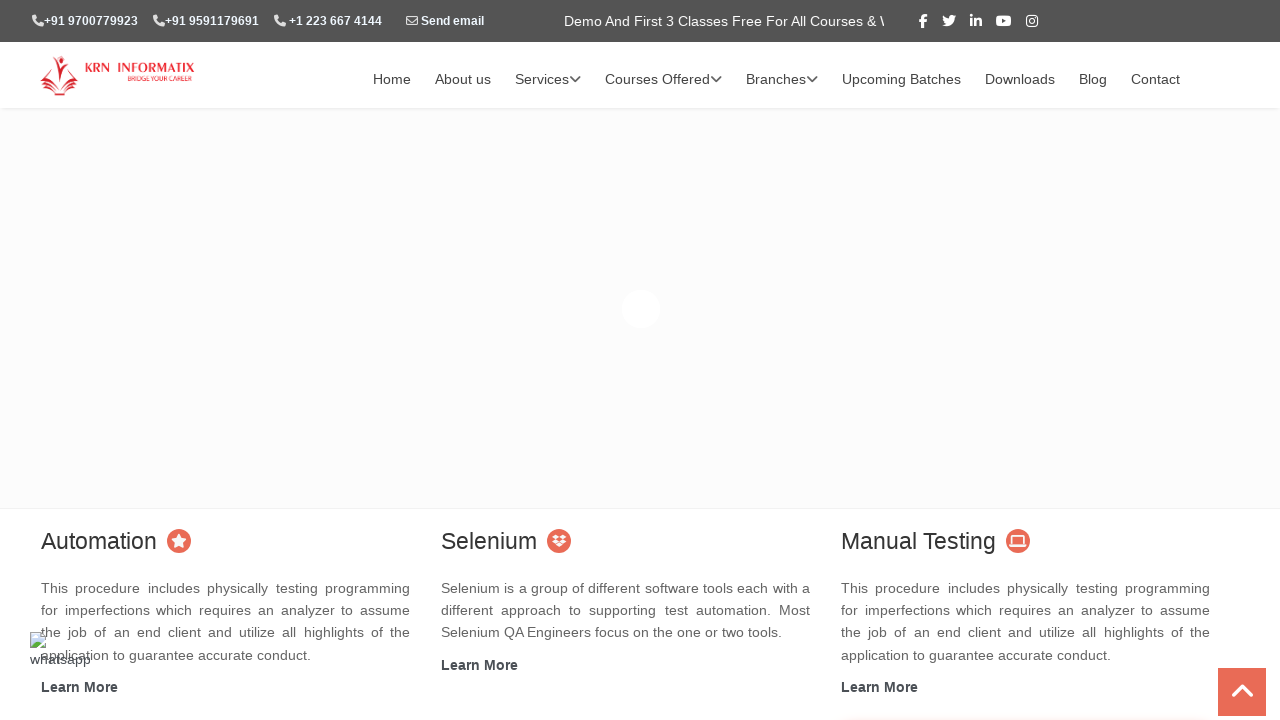

Verified page title matches expected value: 'Software Testing & Selenium Training in Bangalore | KRN Informatix'
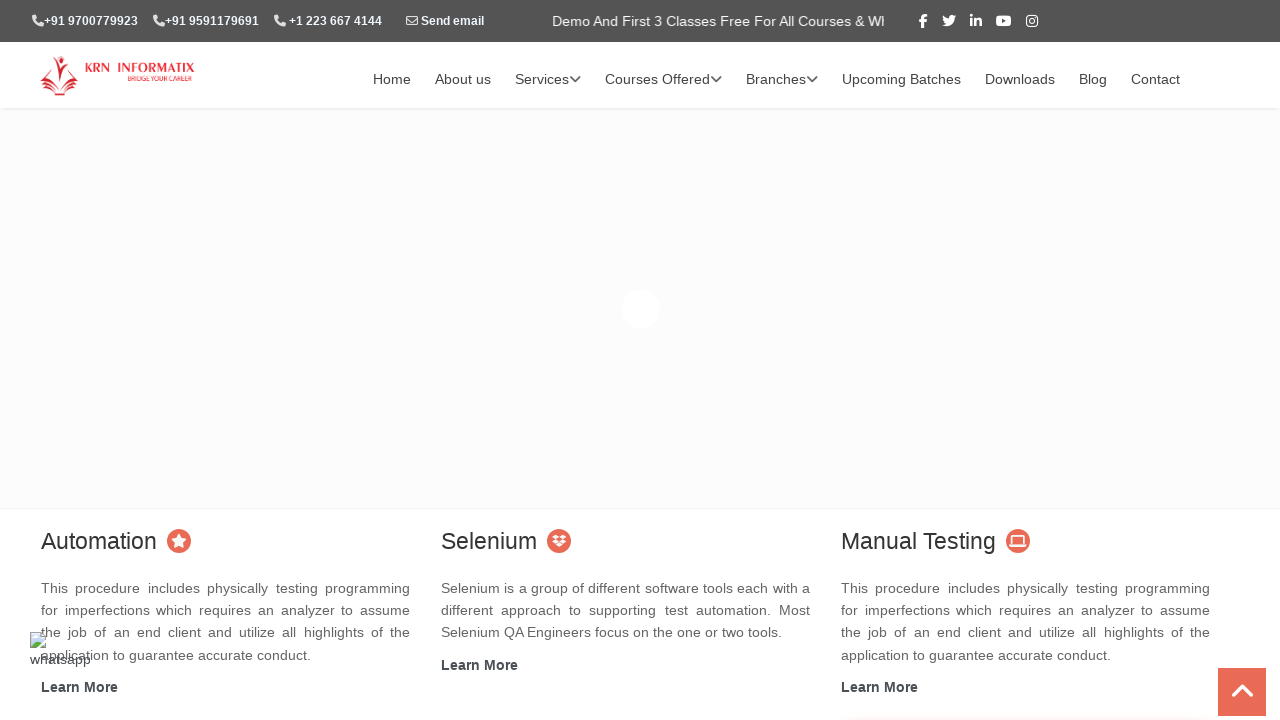

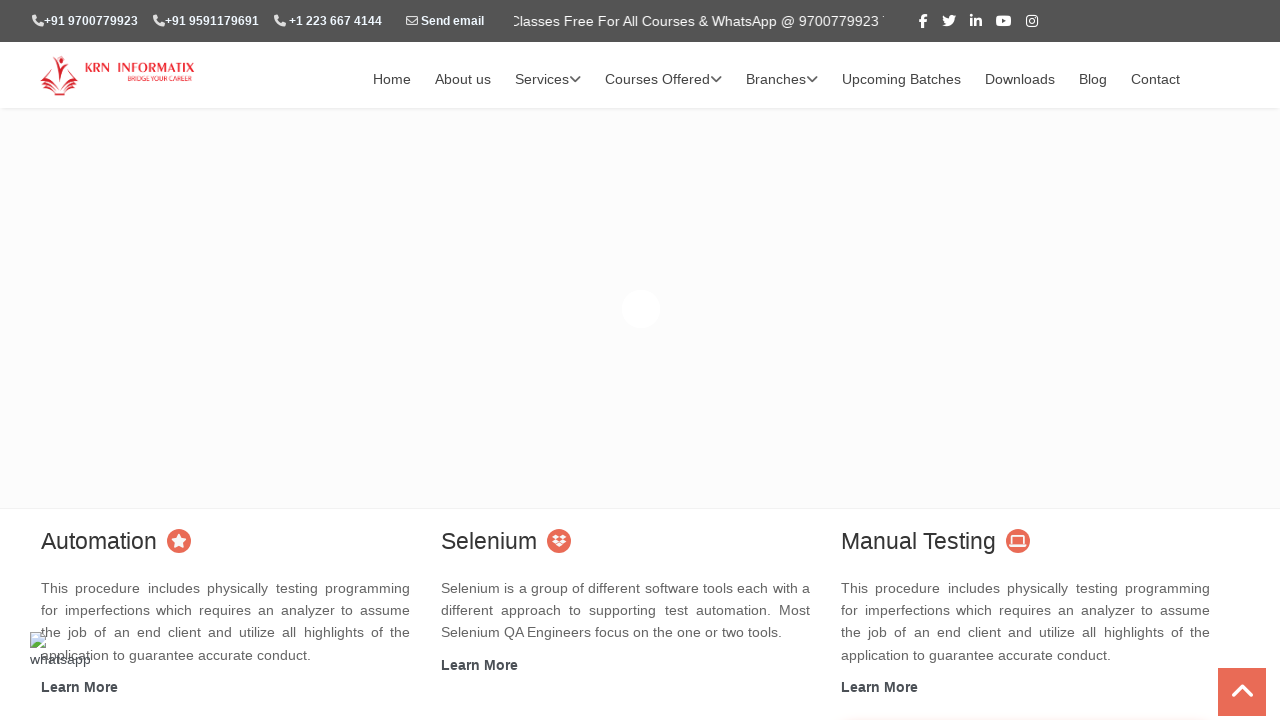